Tests drag and drop functionality on jQuery UI demo page by dragging an element to a droppable target, then navigates to the Resizable section

Starting URL: https://jqueryui.com/droppable/

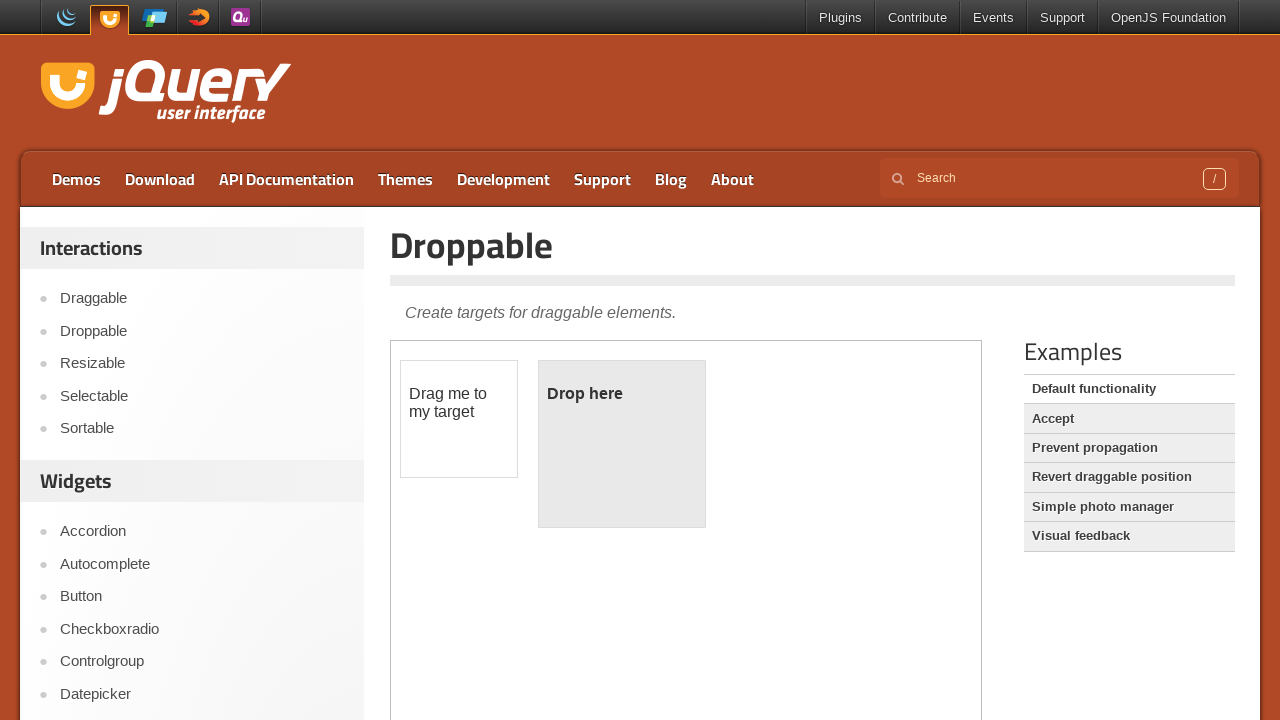

Located the demo iframe
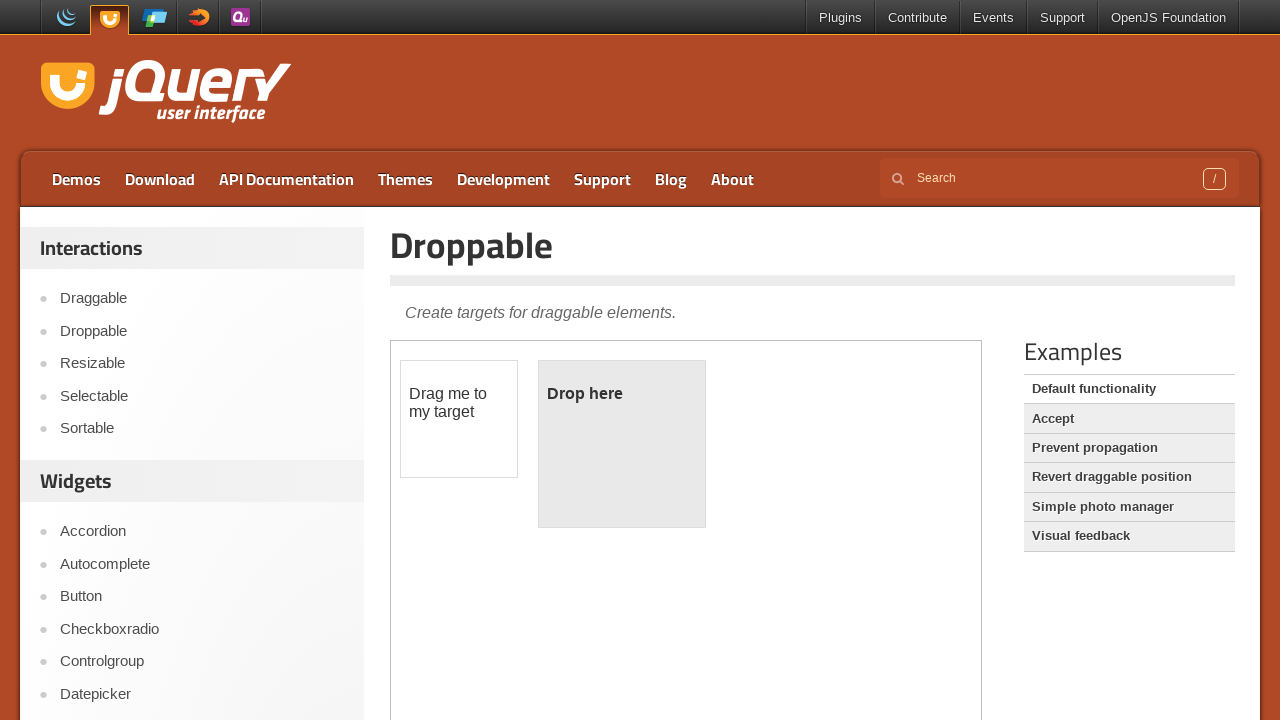

Located the draggable element
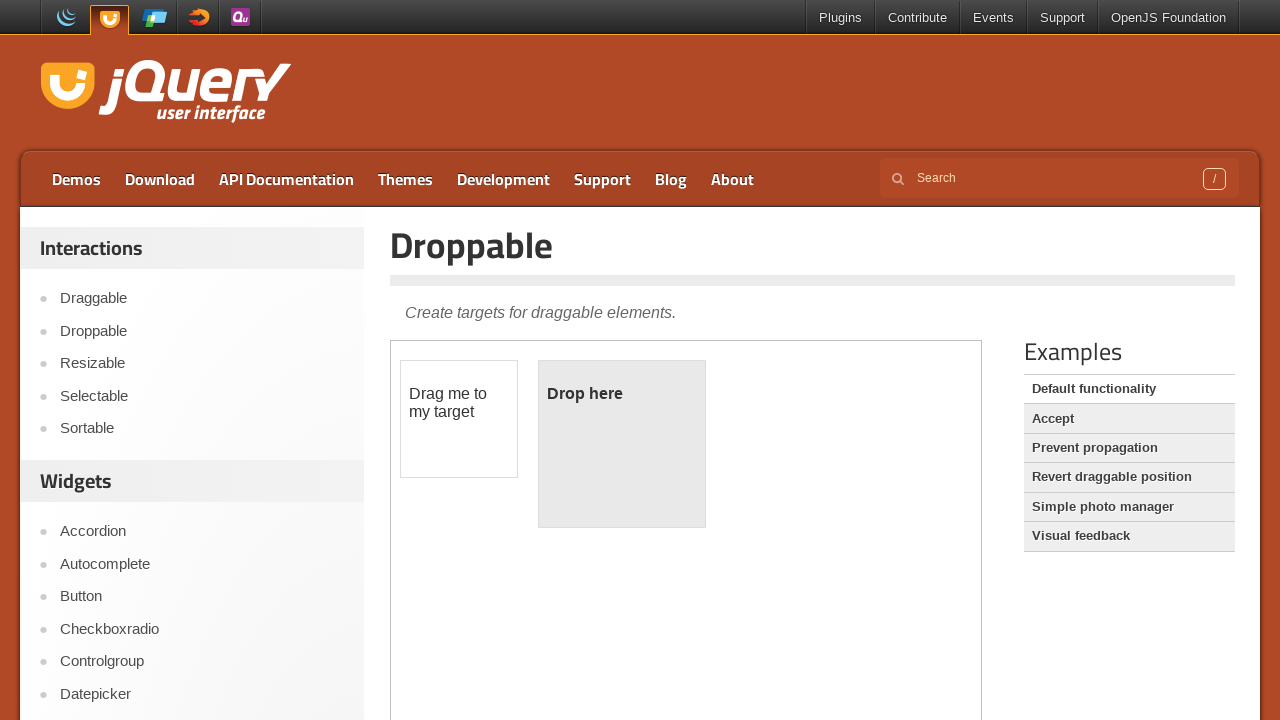

Located the droppable target element
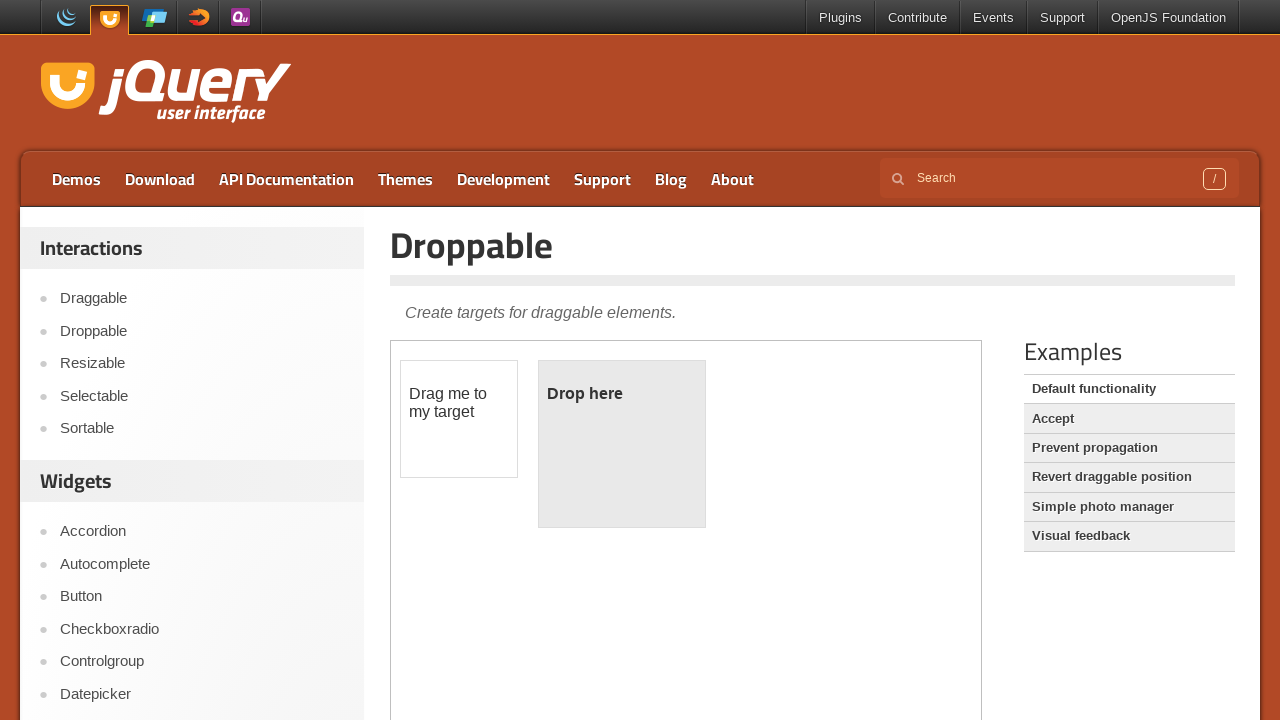

Dragged element to droppable target at (622, 444)
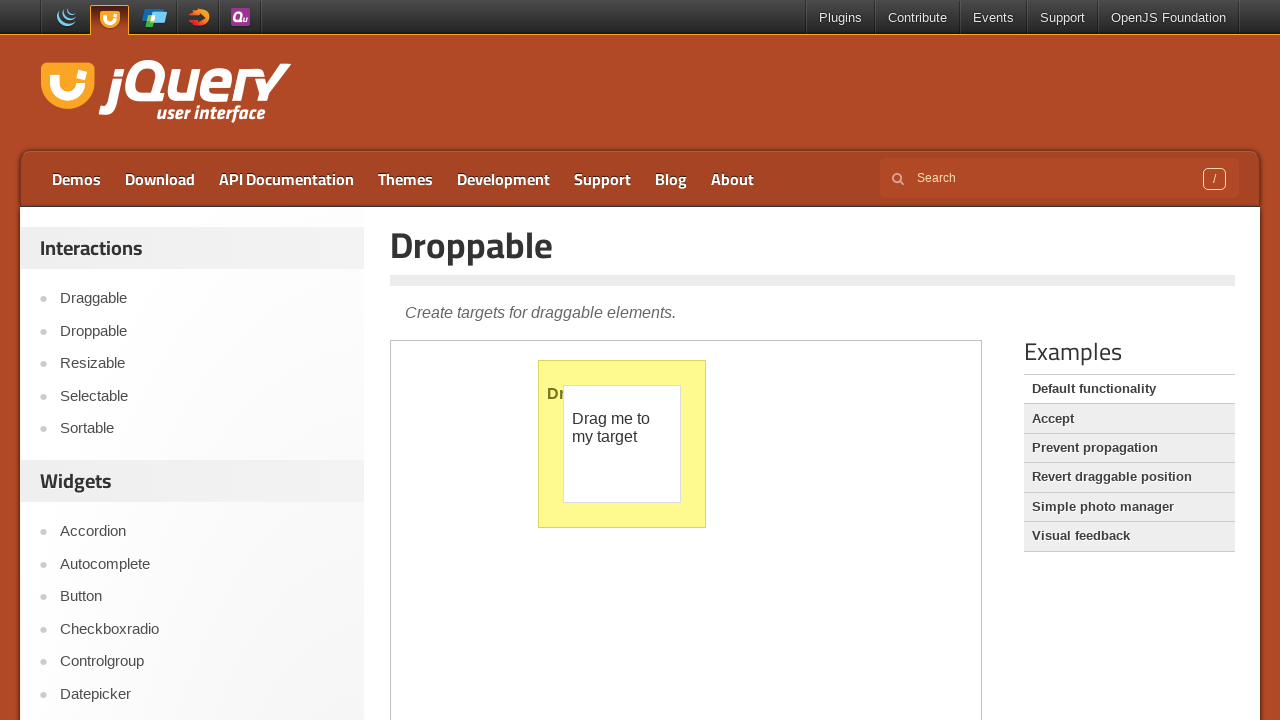

Waited for drag and drop action to complete
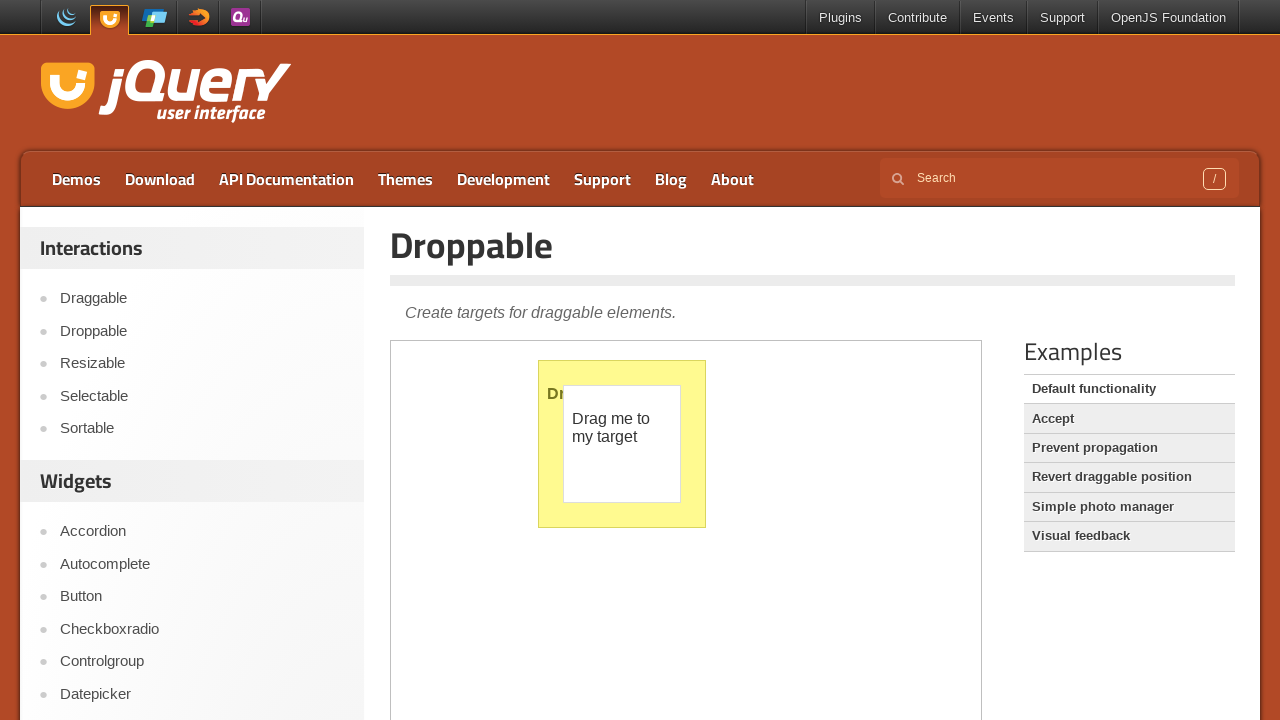

Clicked on Resizable link to navigate to Resizable section at (202, 364) on a:text('Resizable')
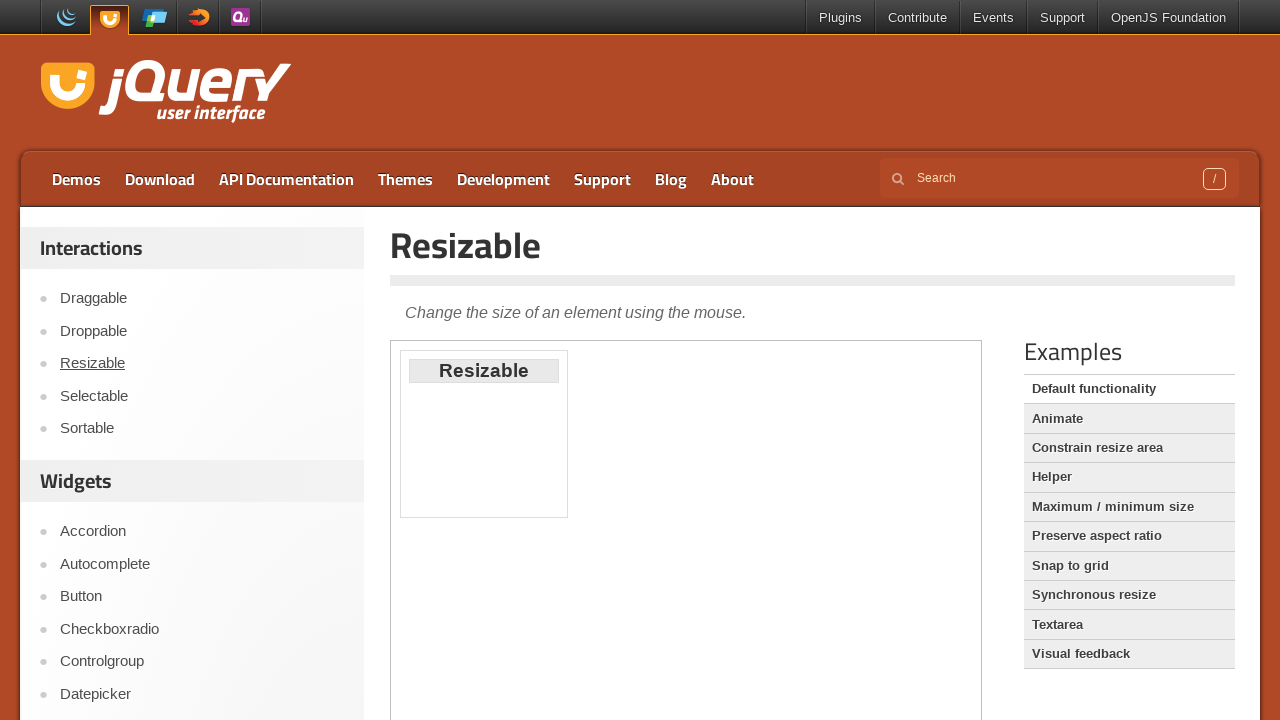

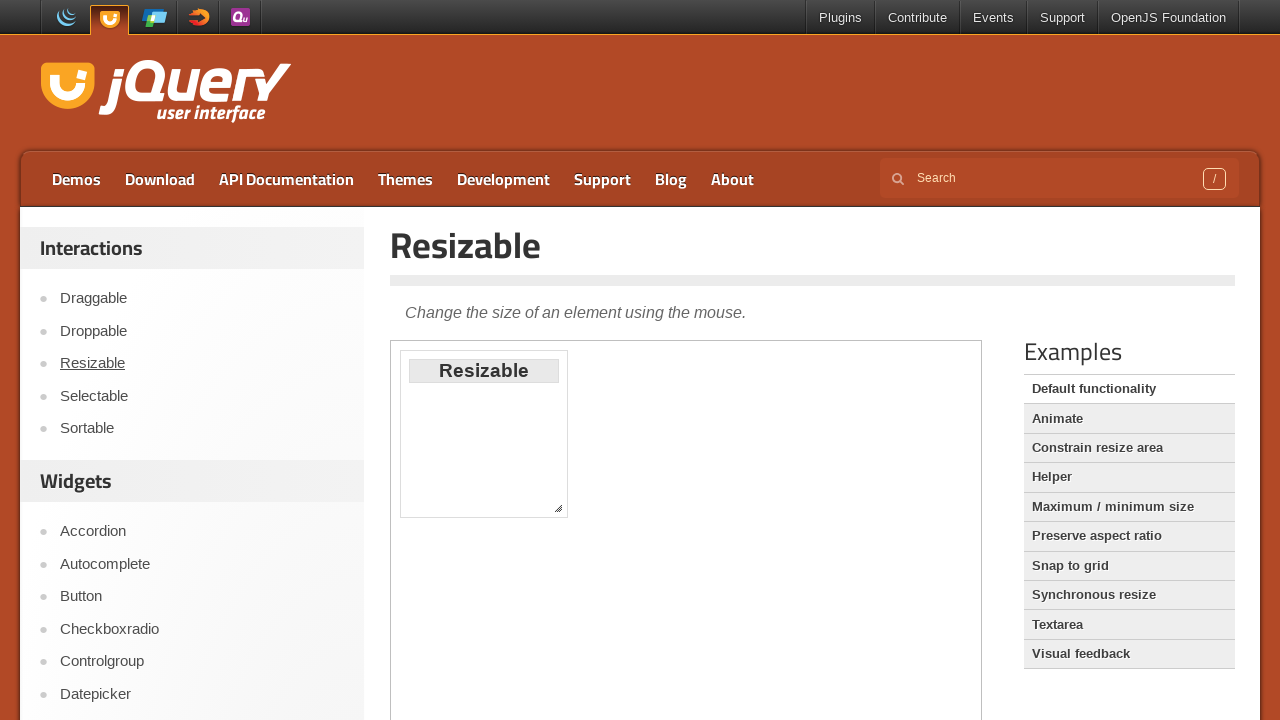